Tests partial link text locator by clicking on a "Start a free trial" link using partial text match "trial" on the VWO login page, which navigates to the free trial signup page.

Starting URL: https://app.vwo.com

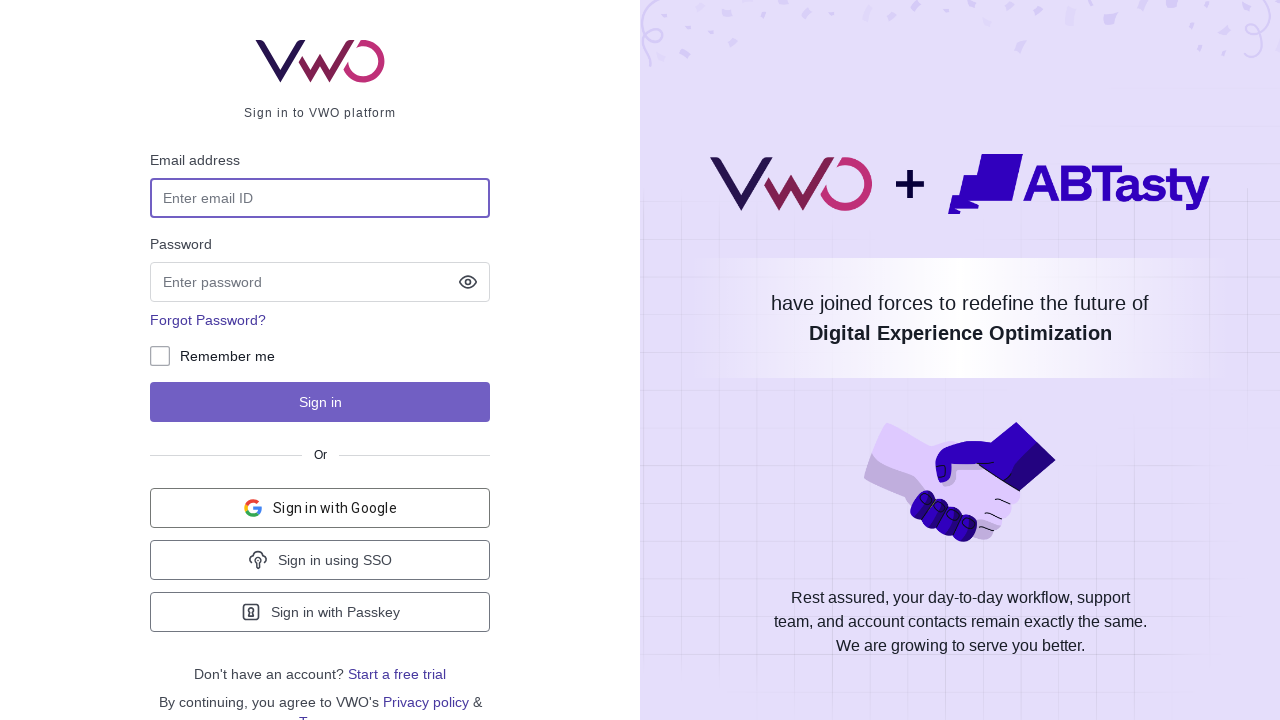

Navigated to VWO login page at https://app.vwo.com
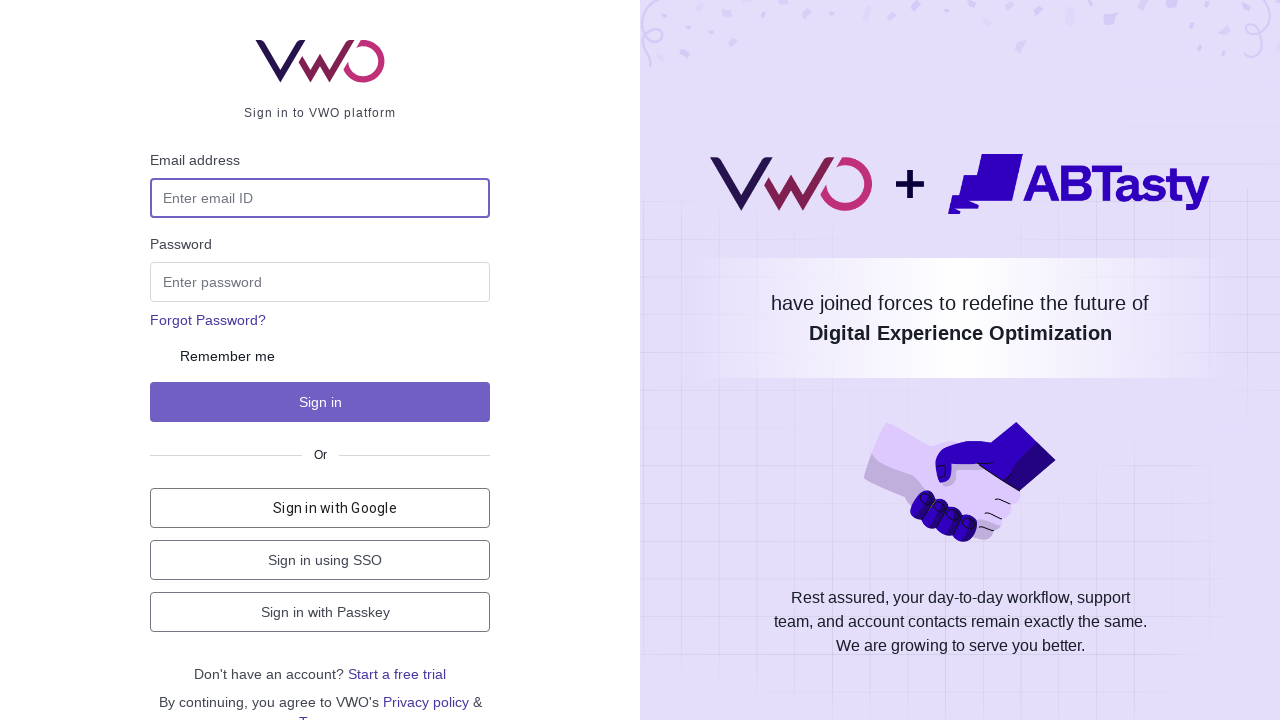

Clicked on 'Start a free trial' link using partial text match 'trial' at (397, 674) on a:has-text('trial')
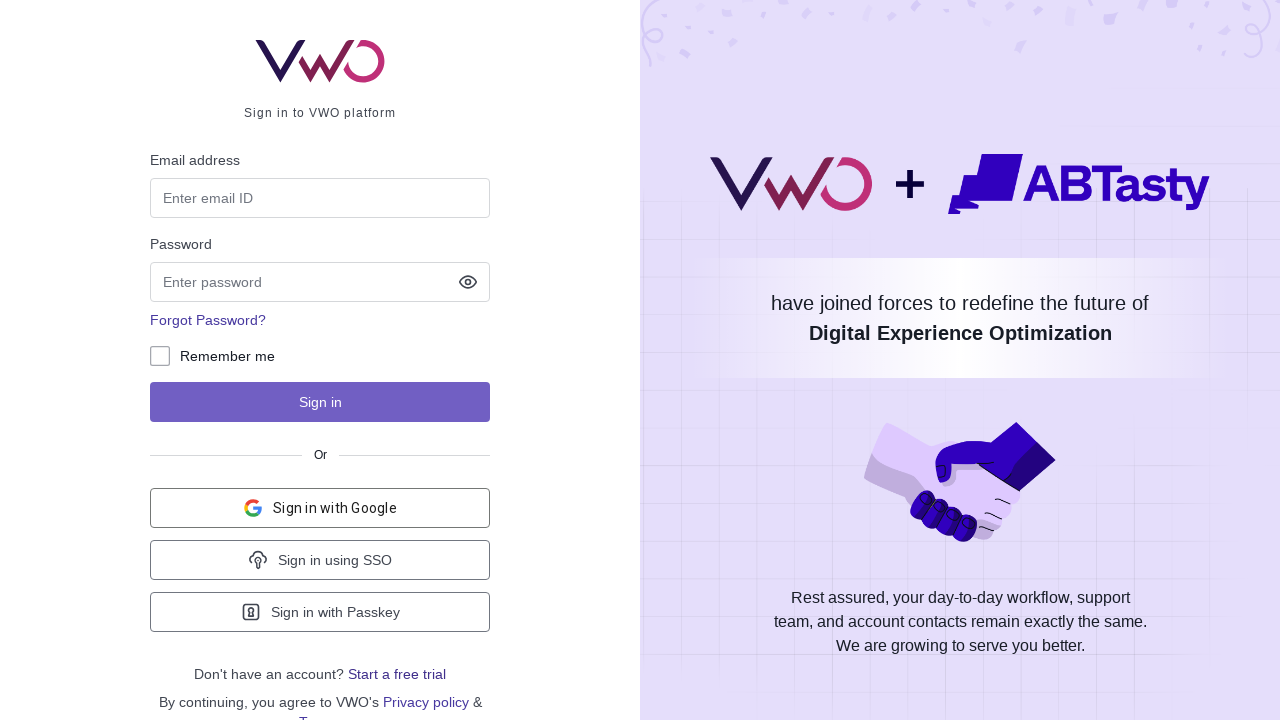

Waited for navigation to complete and page to reach networkidle state
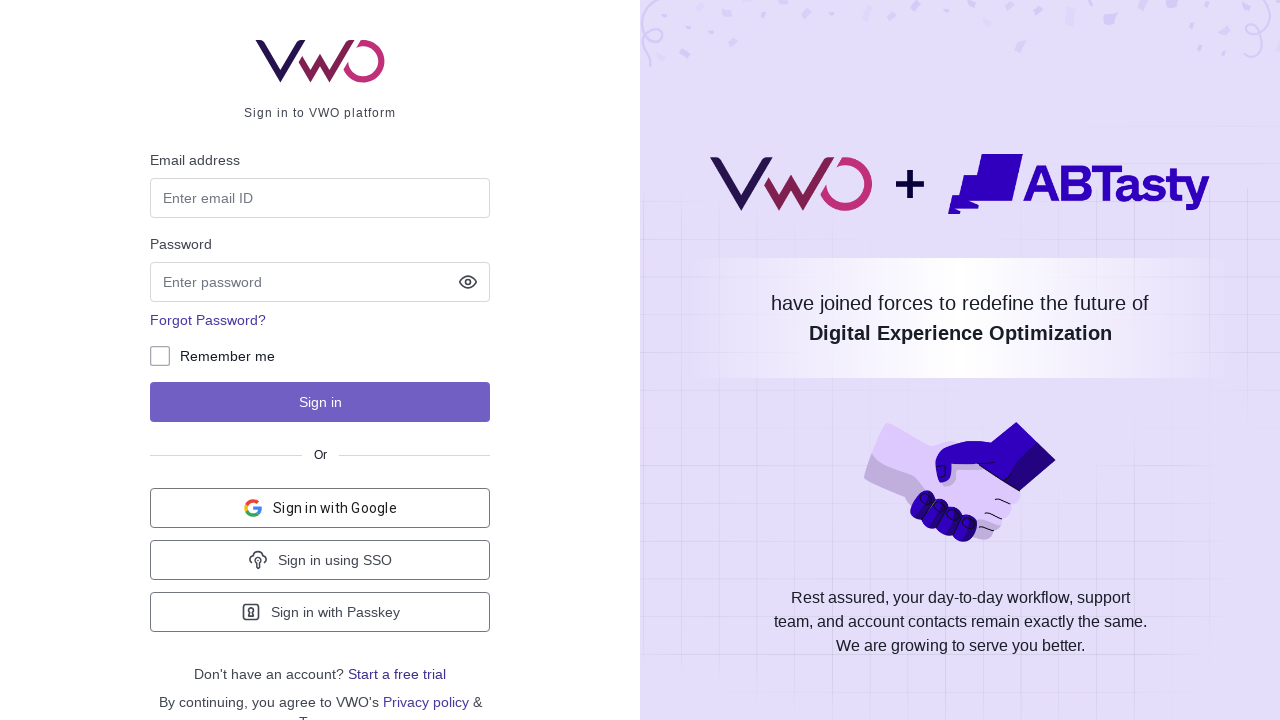

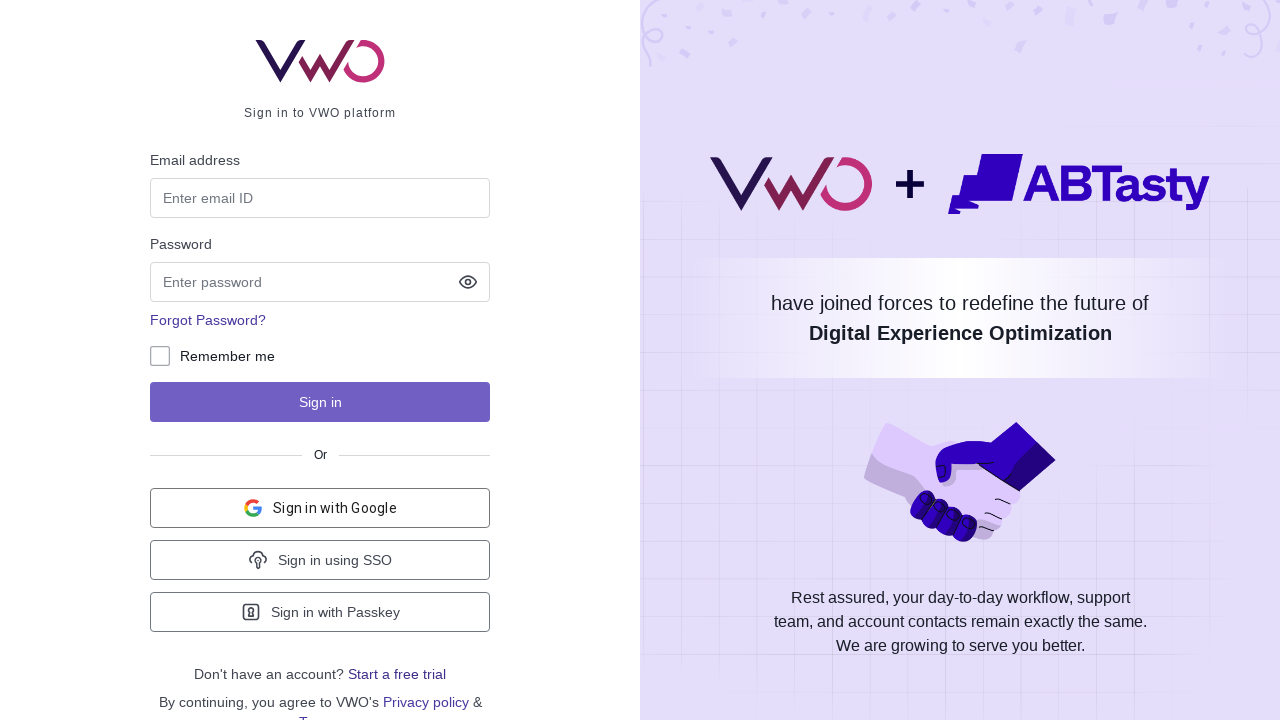